Tests e-commerce functionality by adding a product to cart and verifying it appears in the cart

Starting URL: https://bstackdemo.com/

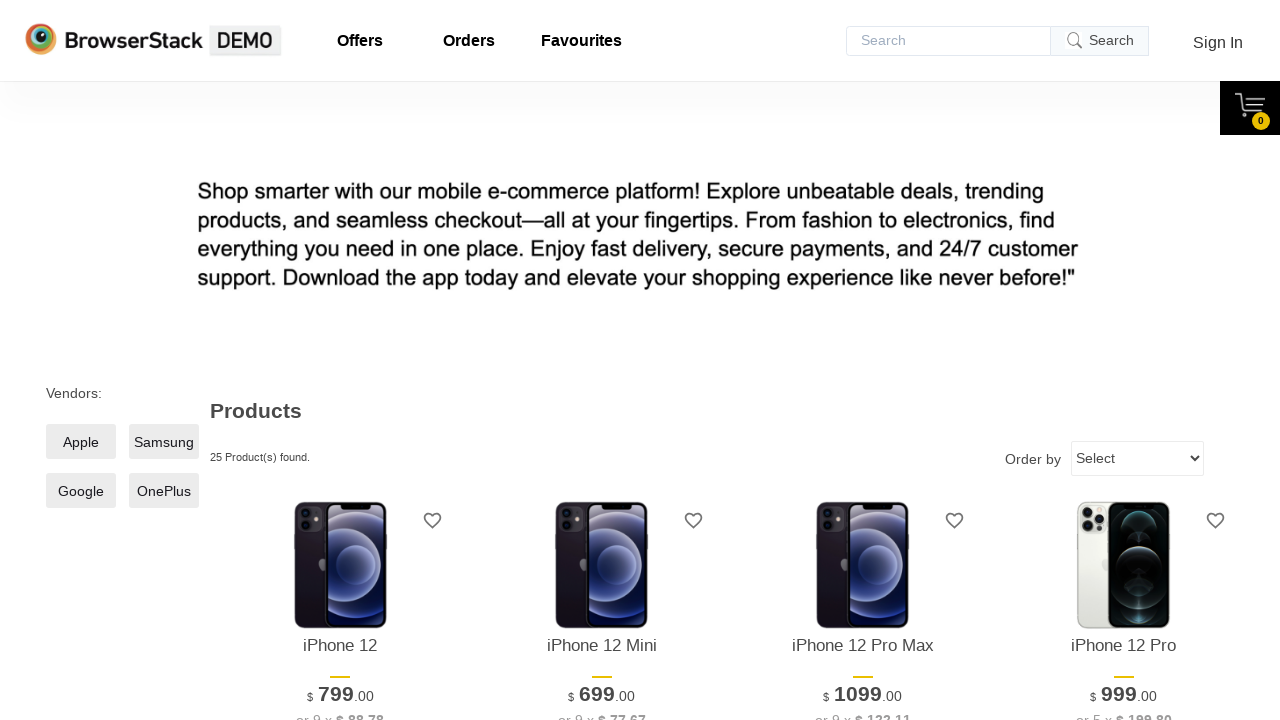

Waited for page to load with networkidle state
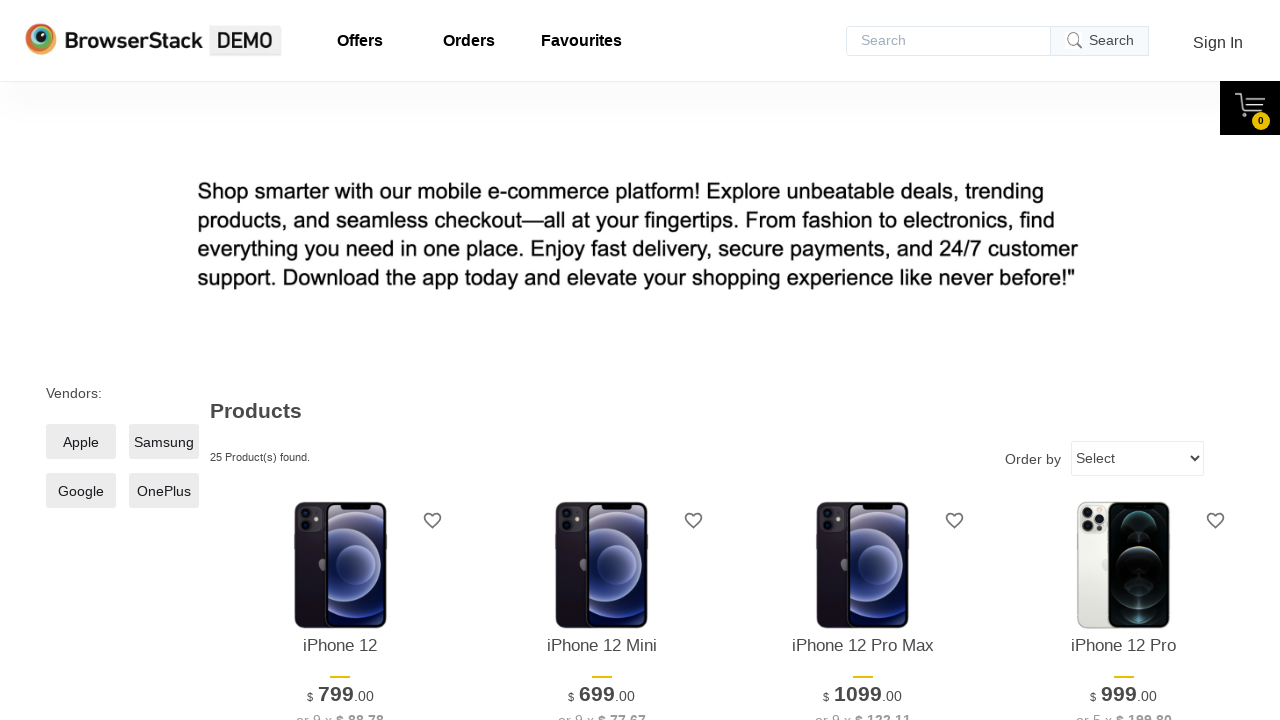

Verified page title is 'StackDemo'
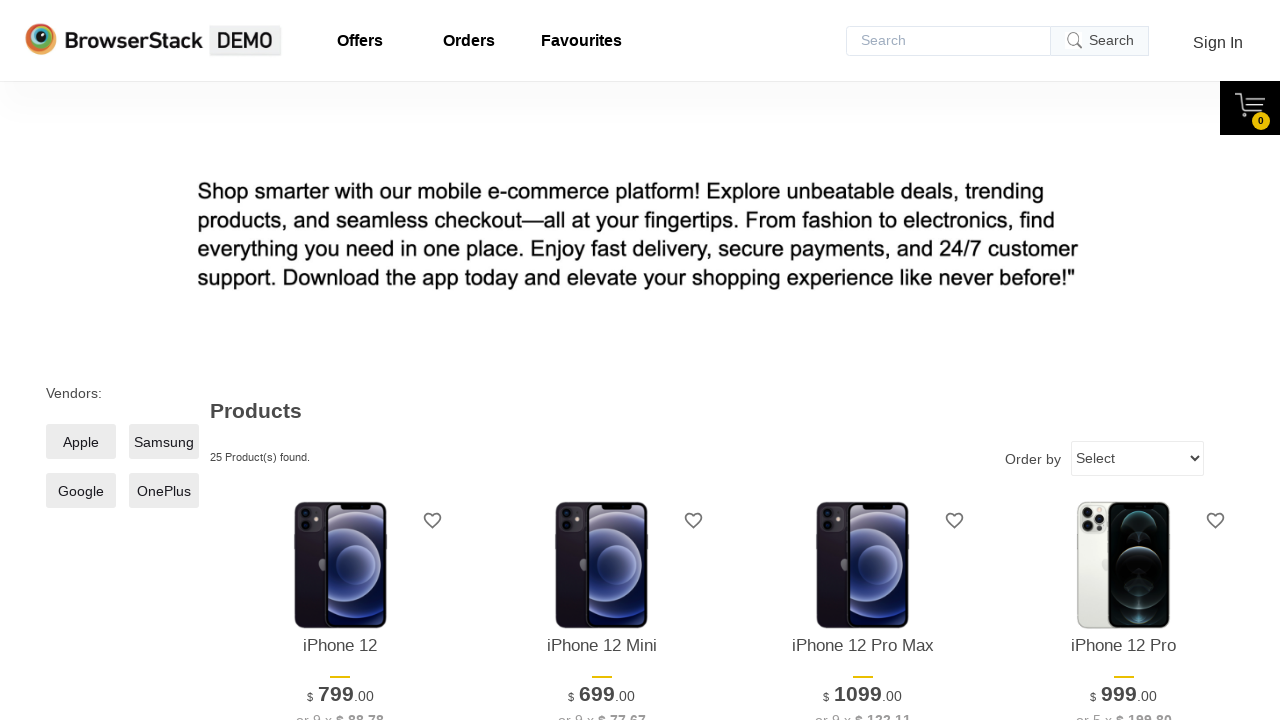

Retrieved product name from first product
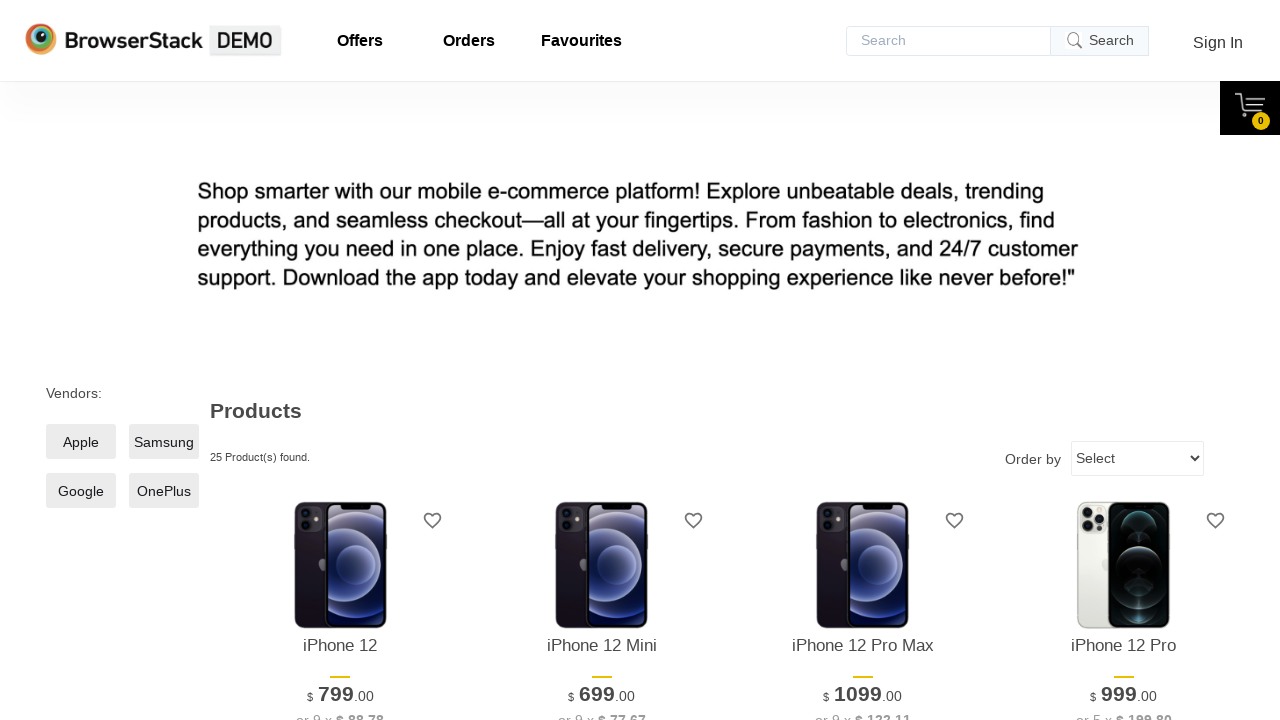

Clicked add to cart button for first product at (340, 361) on xpath=//*[@id='1']/div[4]
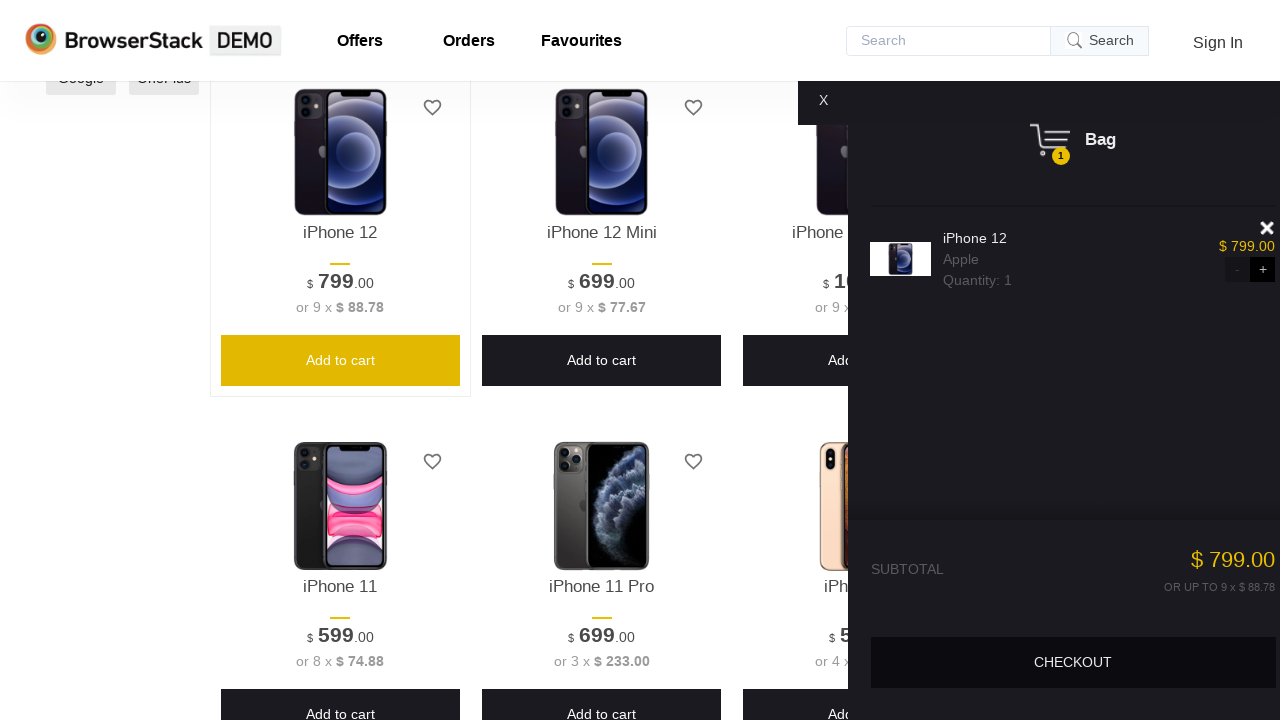

Waited for cart panel to appear
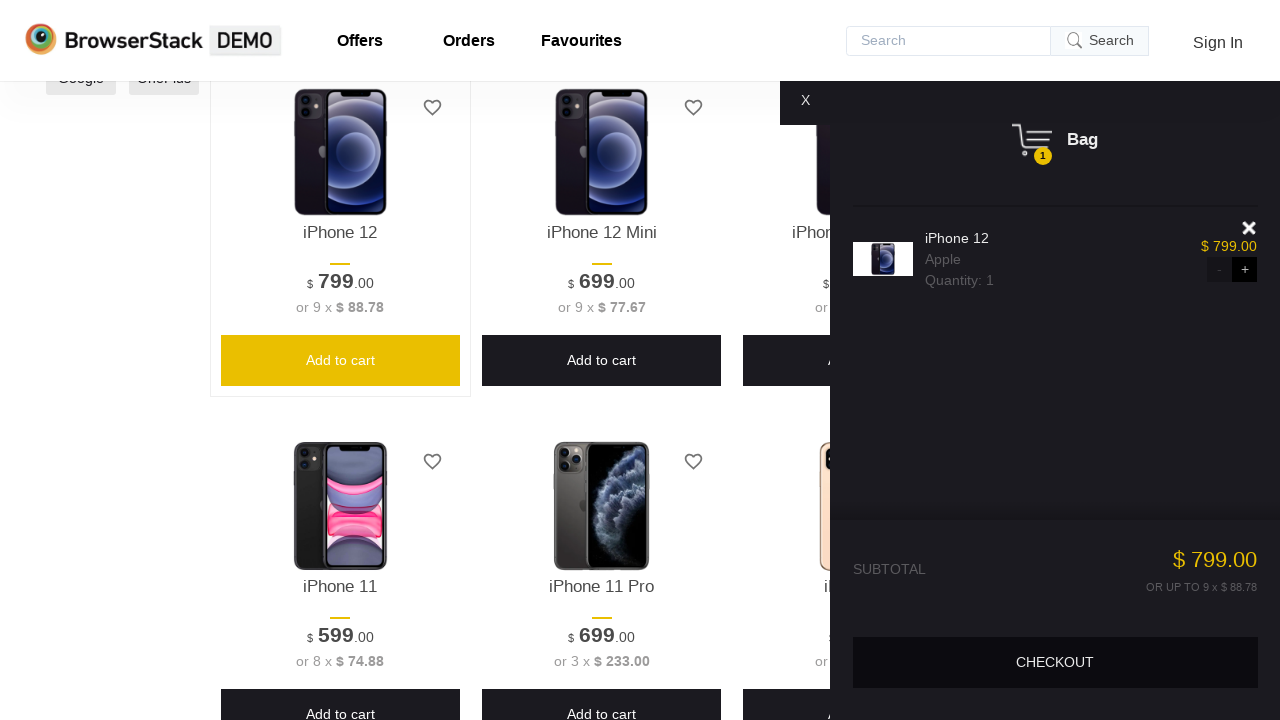

Retrieved product name from cart
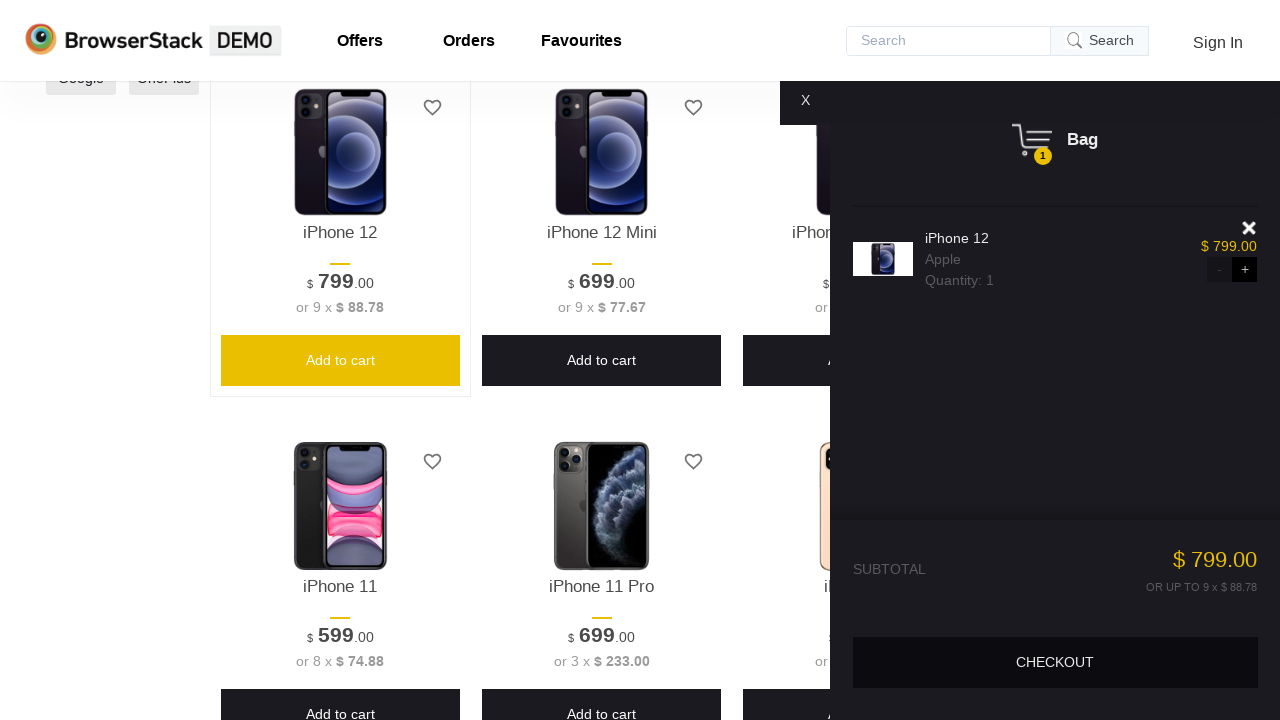

Verified that product in cart matches original product name
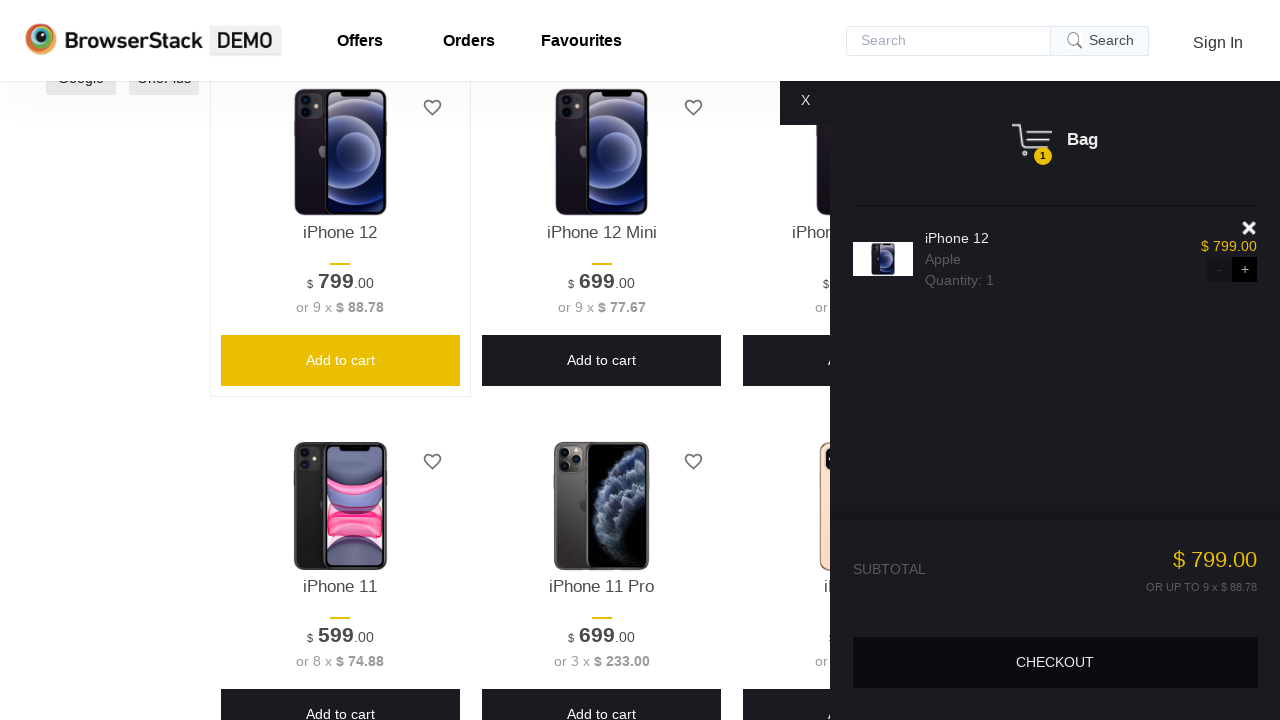

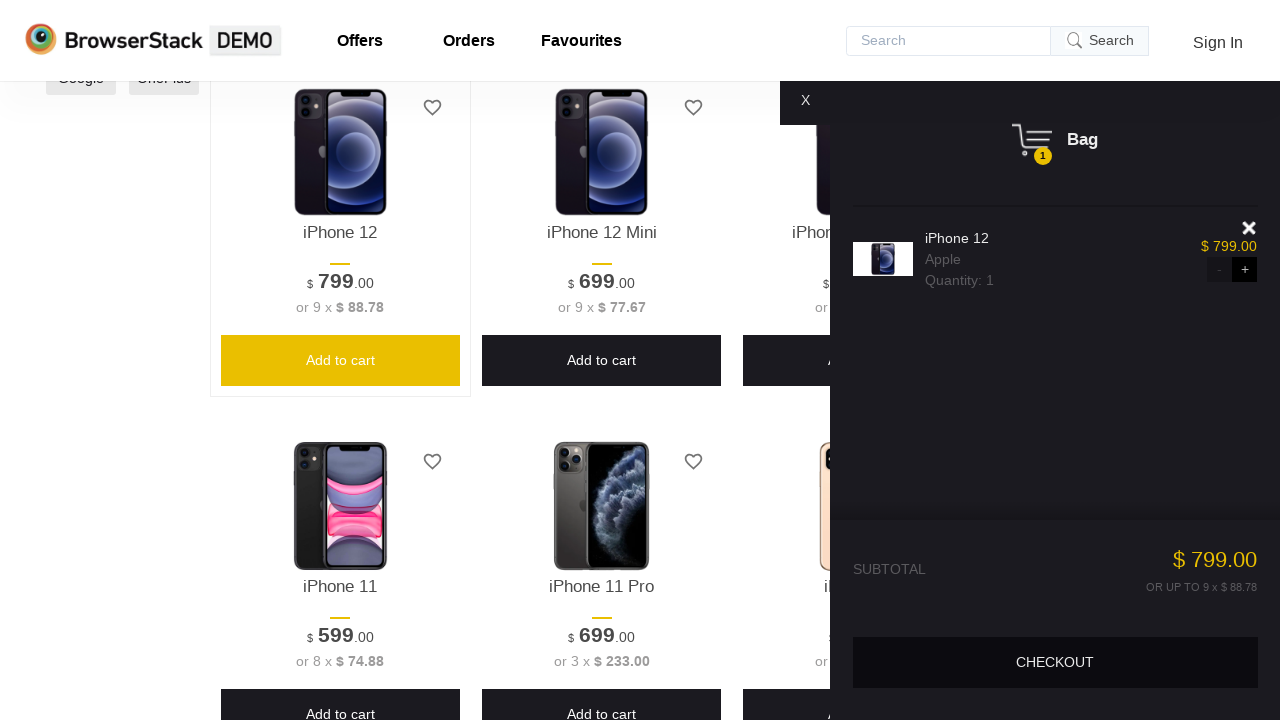